Tests iframe handling by counting iframes on the page, clicking a tab to switch views, navigating into nested iframes, and filling an input field within the nested iframe structure.

Starting URL: http://demo.automationtesting.in/Frames.html

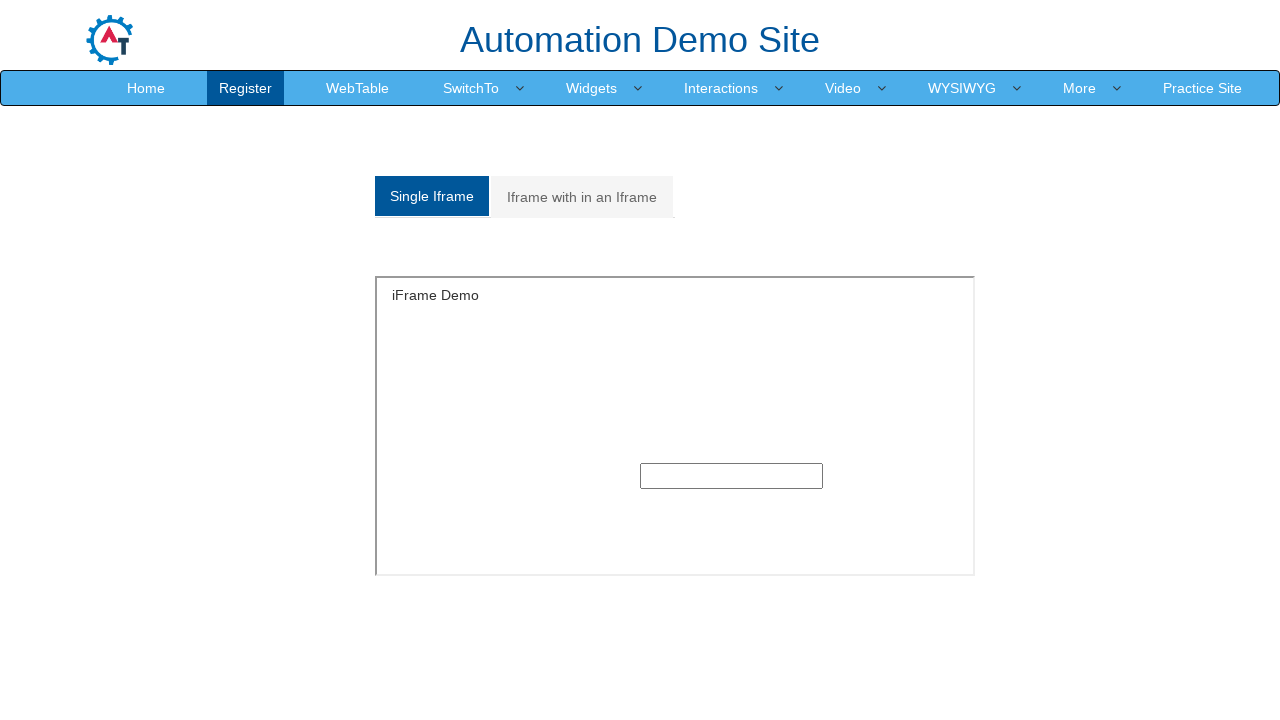

Located and counted 9 iframes on the page
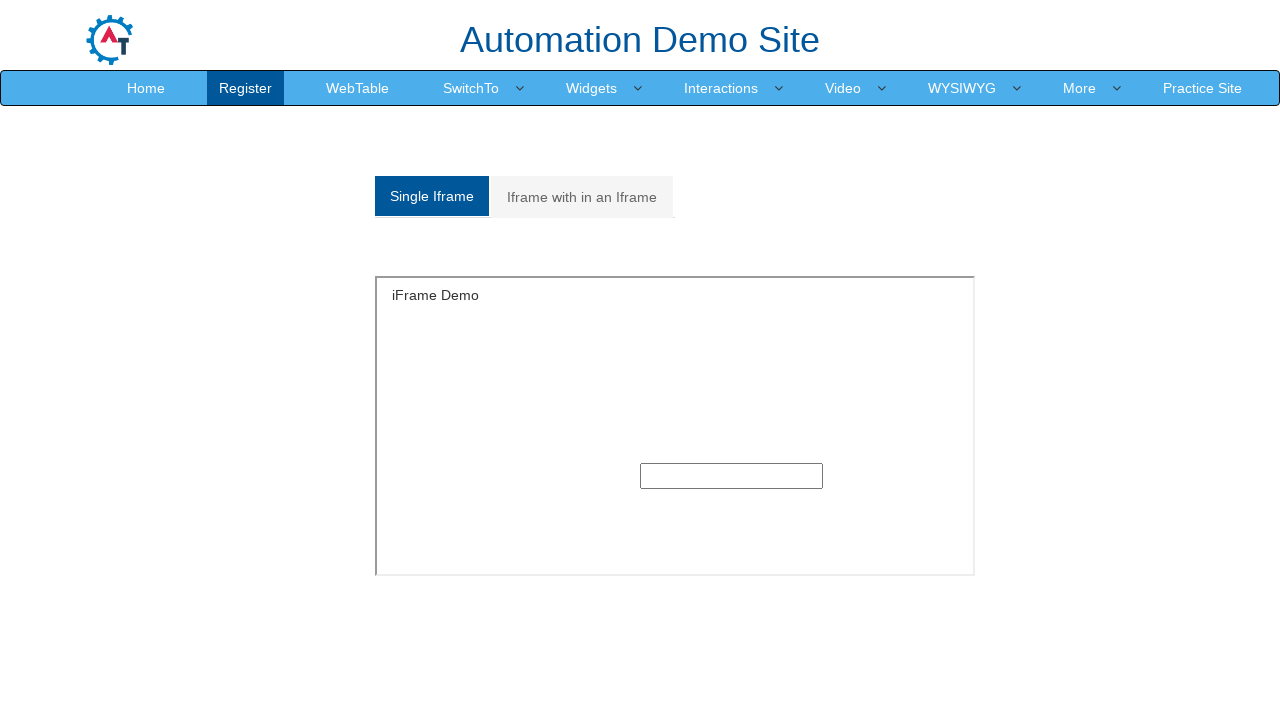

Clicked on the second tab to switch views at (582, 197) on xpath=//html/body/section/div[1]/div/div/div/div[1]/div/ul/li[2]/a
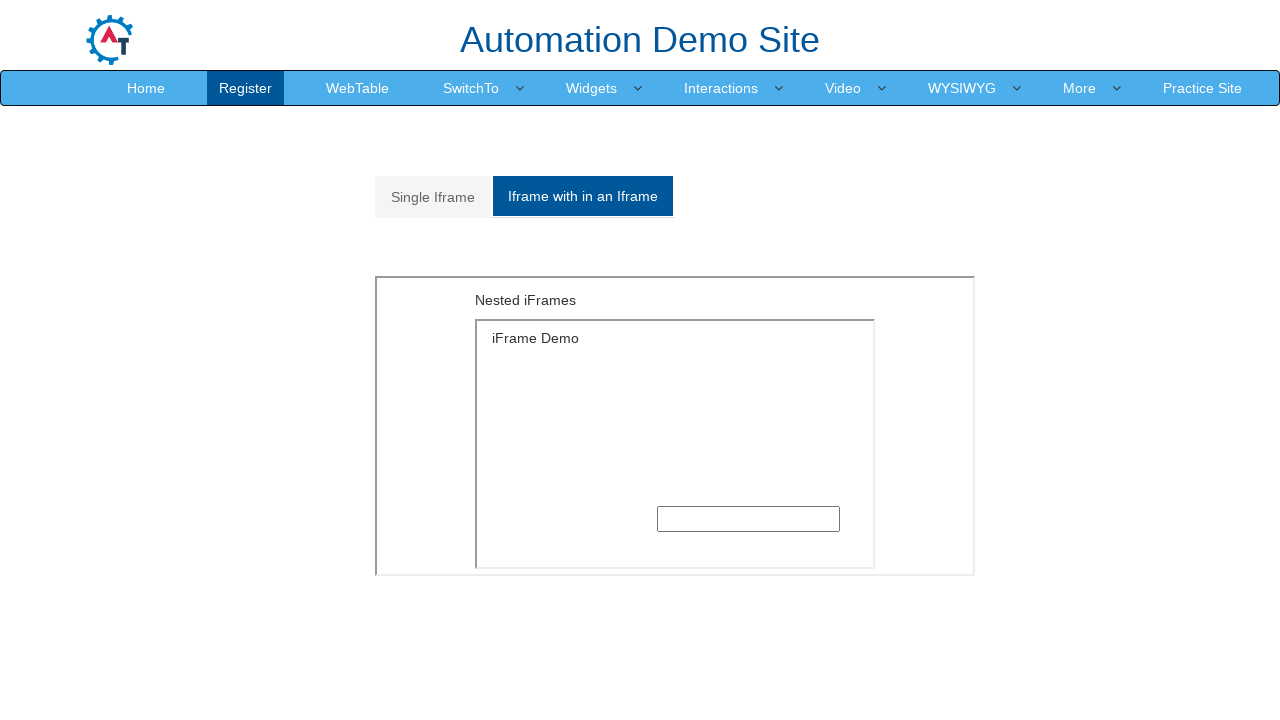

Waited for content to load after tab click
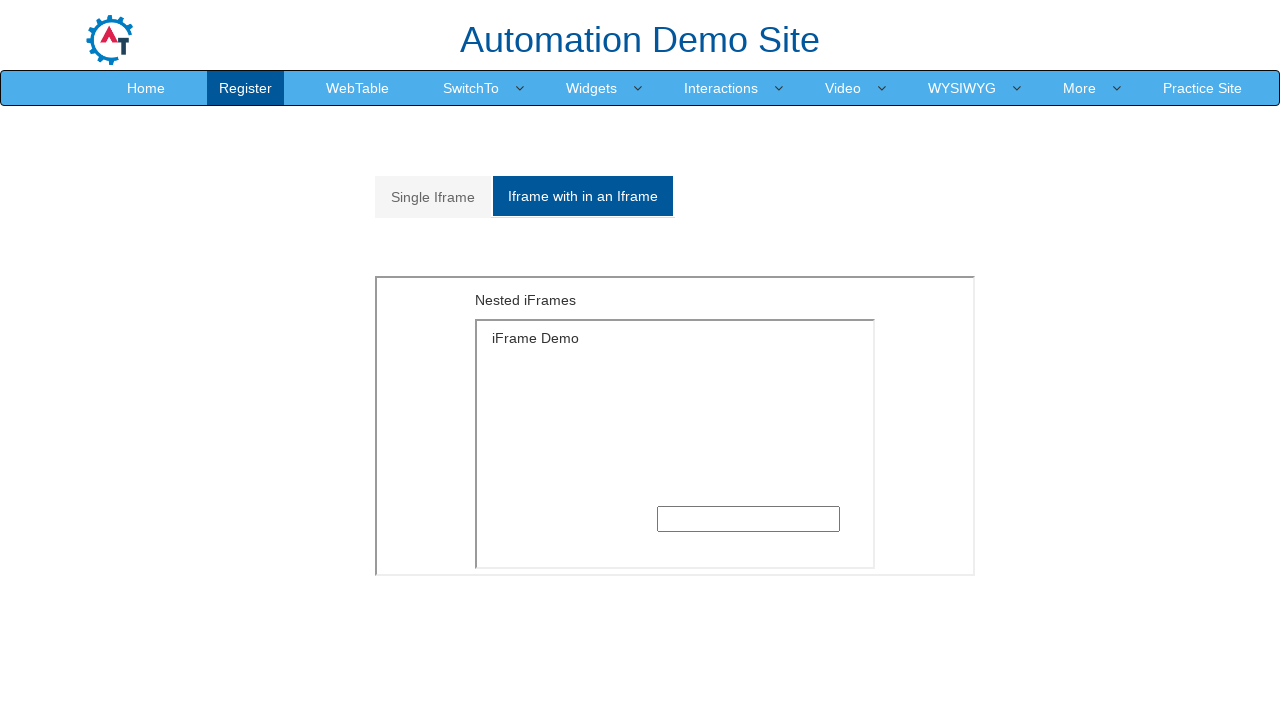

Switched to the outer iframe (index 1)
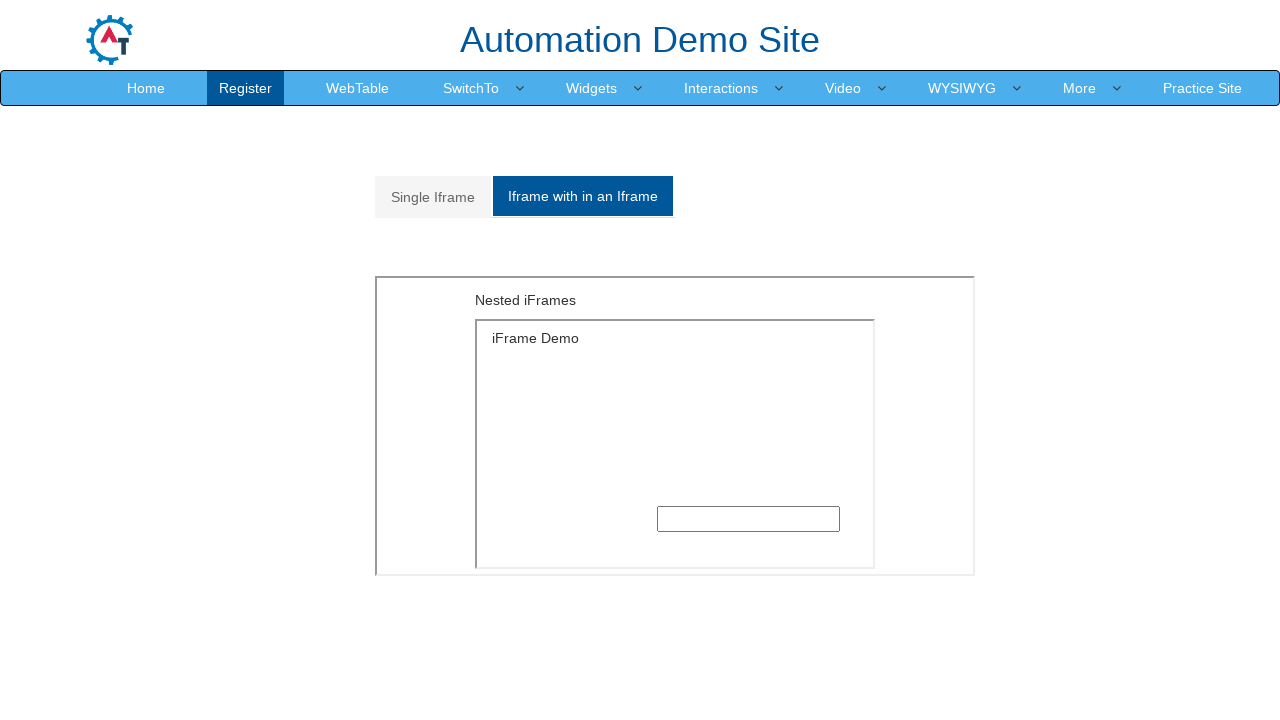

Navigated into nested iframe within the outer iframe
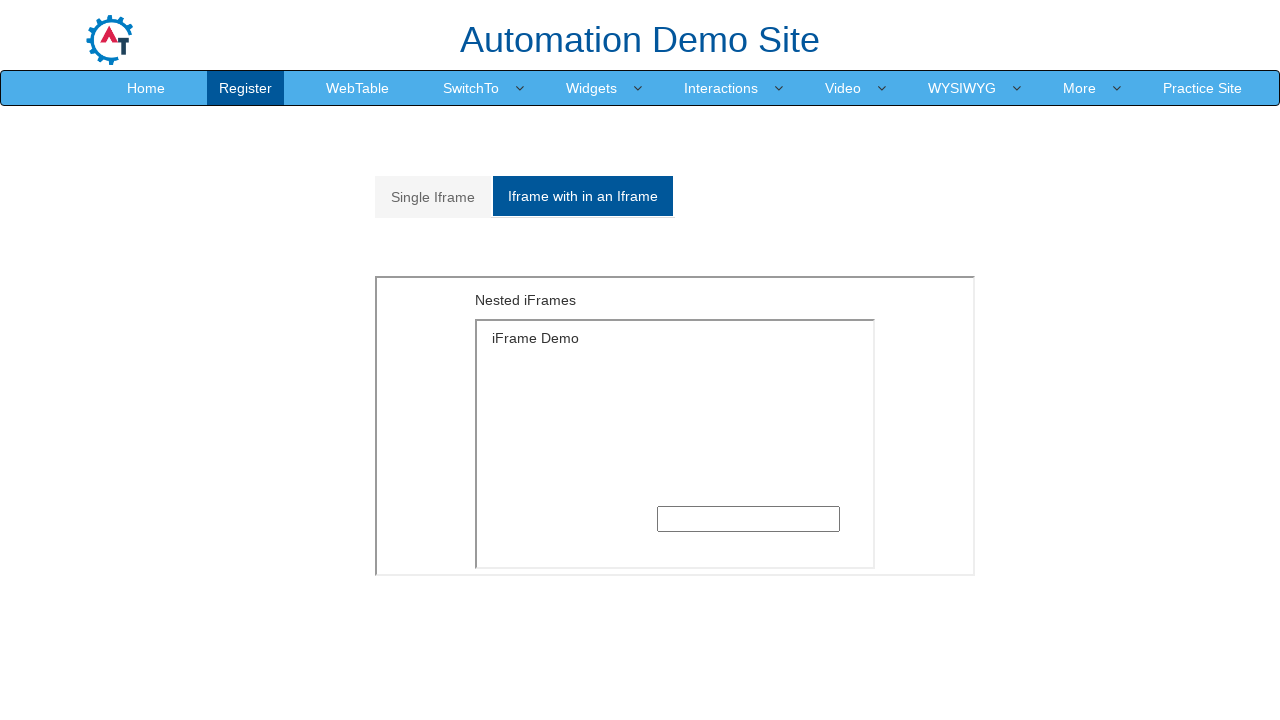

Filled input field within nested iframe with 'hello world' on iframe >> nth=1 >> internal:control=enter-frame >> iframe >> nth=0 >> internal:c
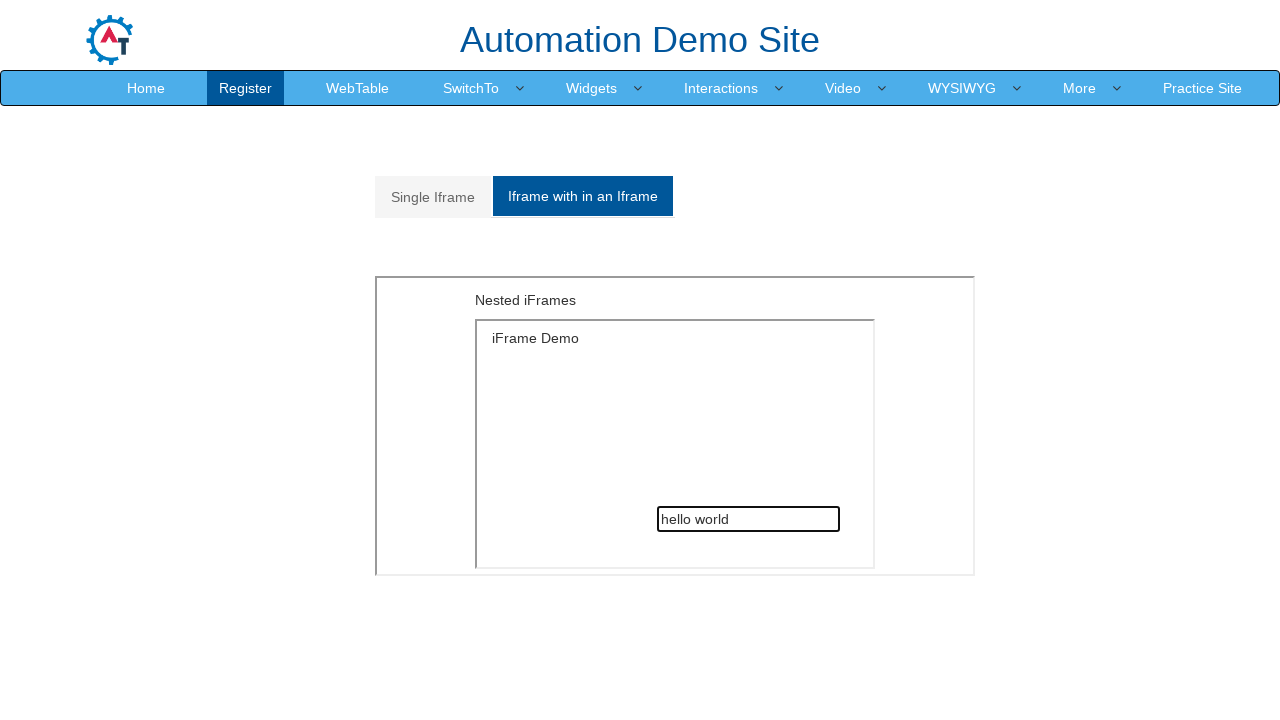

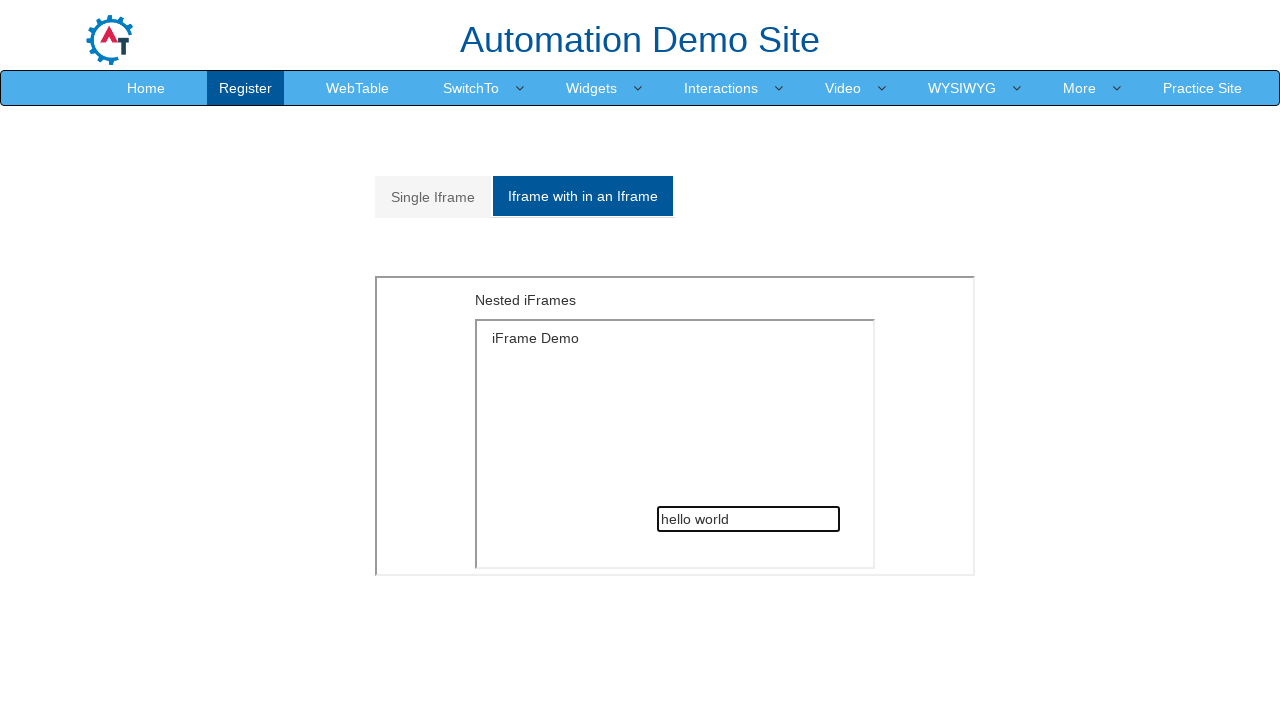